Tests checkbox handling by selecting the first 3 checkboxes from a list, then iterating through all checkboxes to unselect any that are selected.

Starting URL: https://testautomationpractice.blogspot.com/

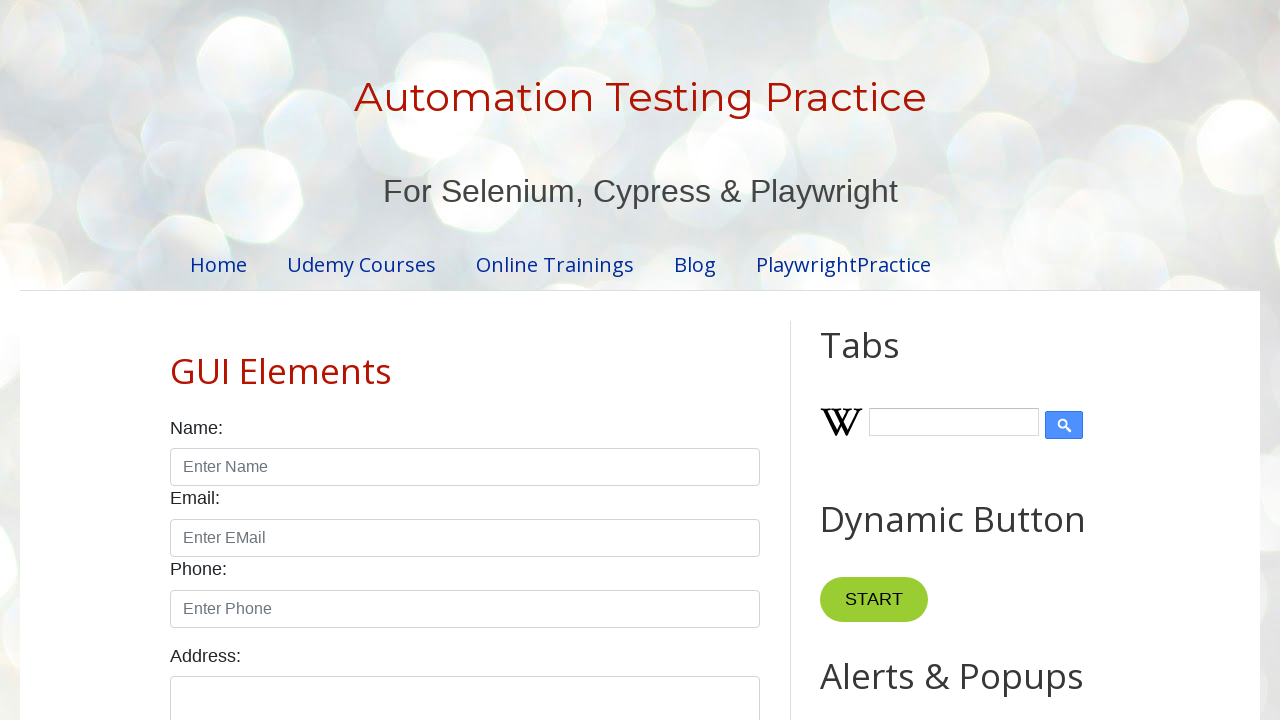

Navigated to test automation practice website
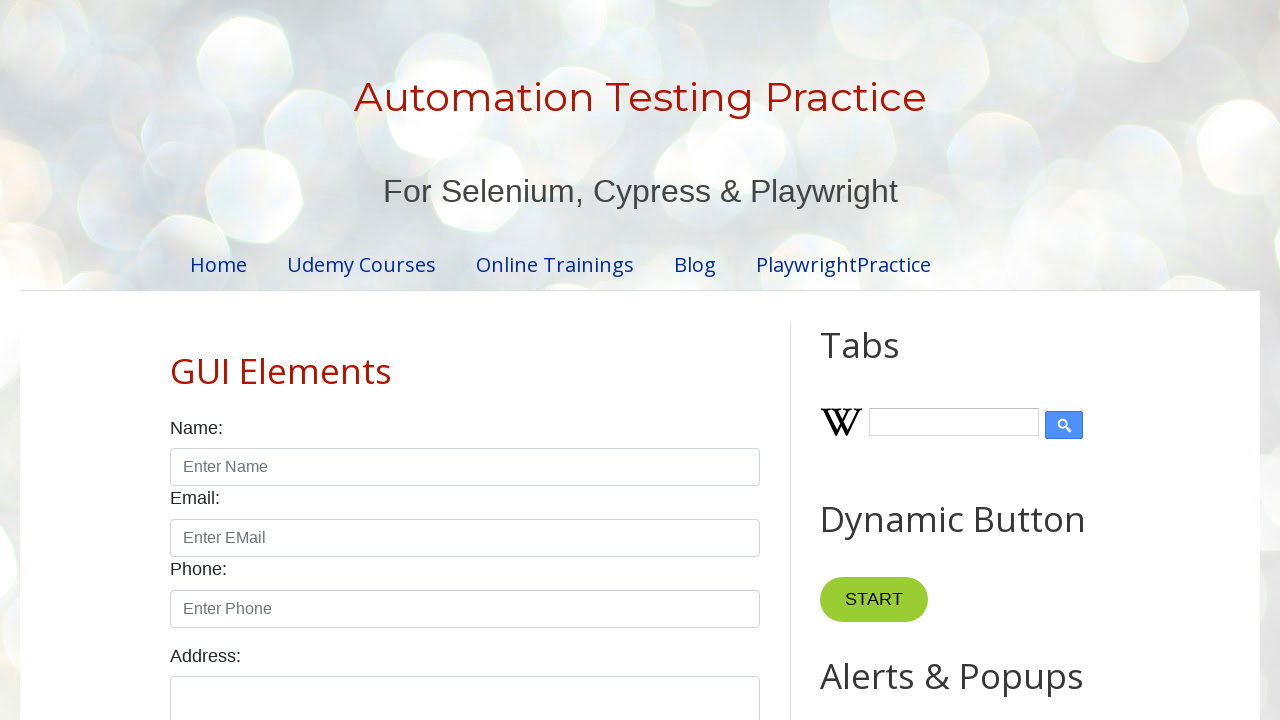

Located all checkboxes on the page
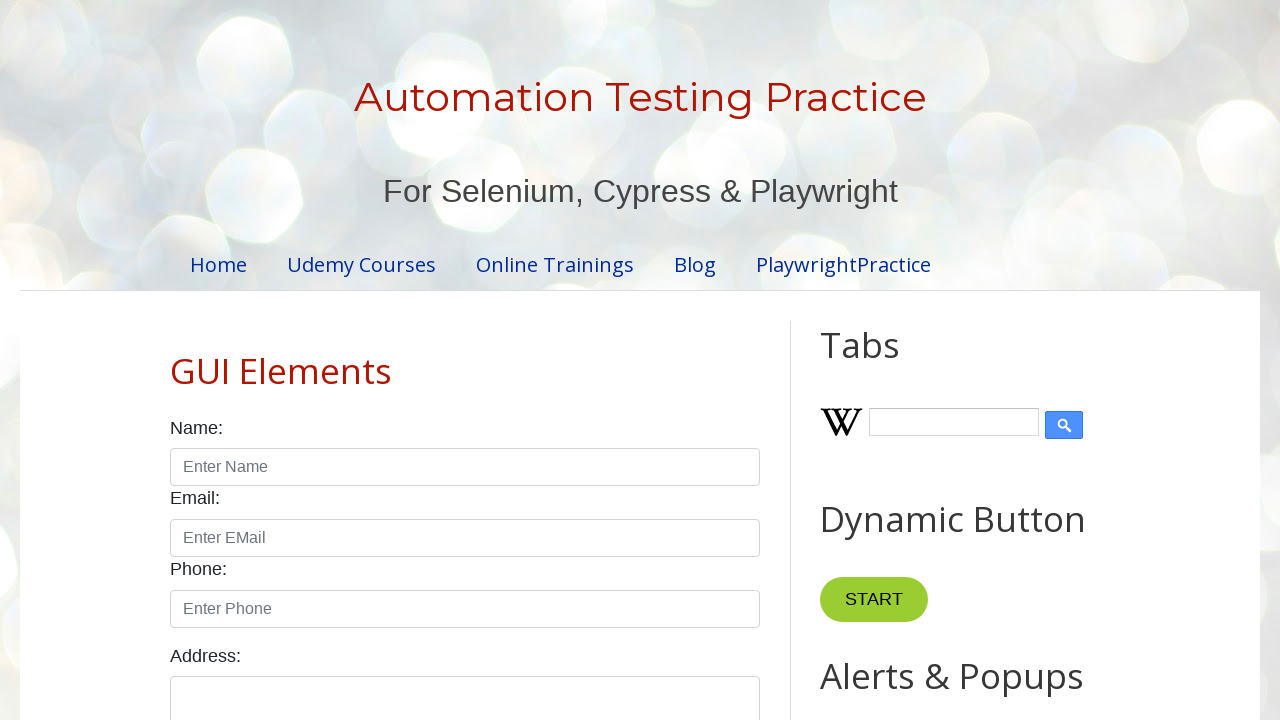

Waited for first checkbox to be available
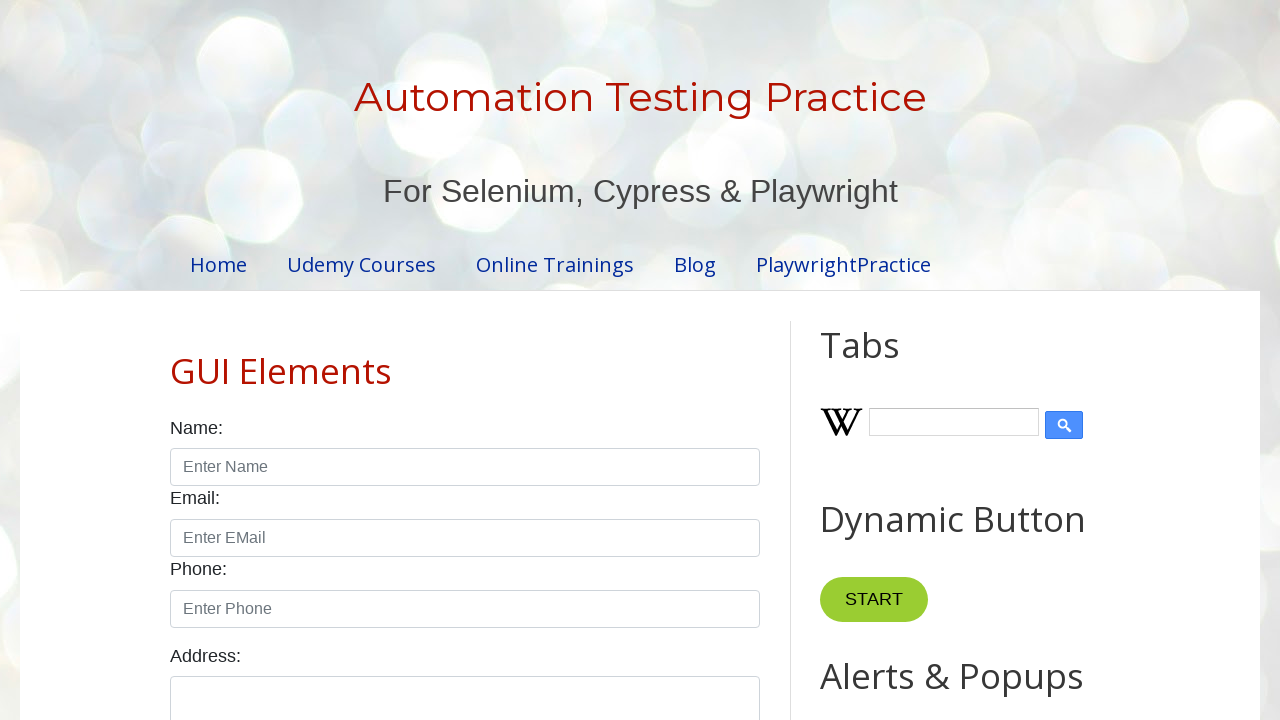

Selected checkbox 1 from the list at (176, 360) on input.form-check-input[type='checkbox'] >> nth=0
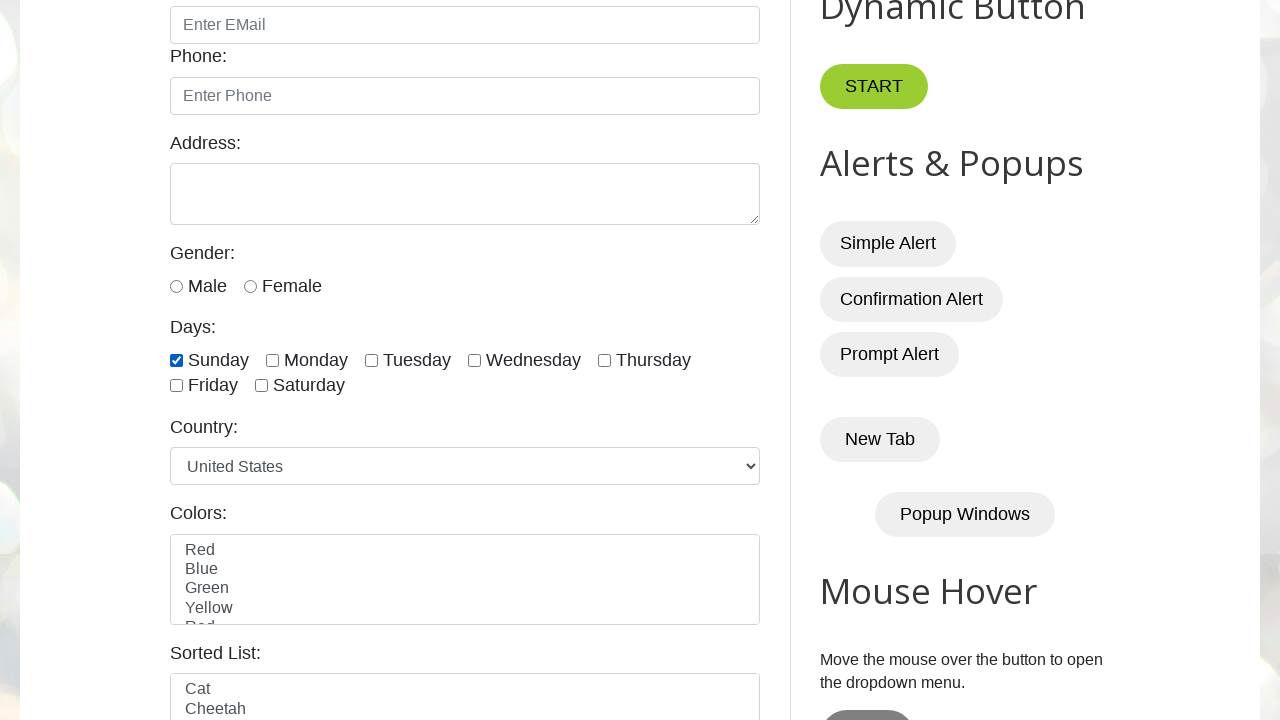

Selected checkbox 2 from the list at (272, 360) on input.form-check-input[type='checkbox'] >> nth=1
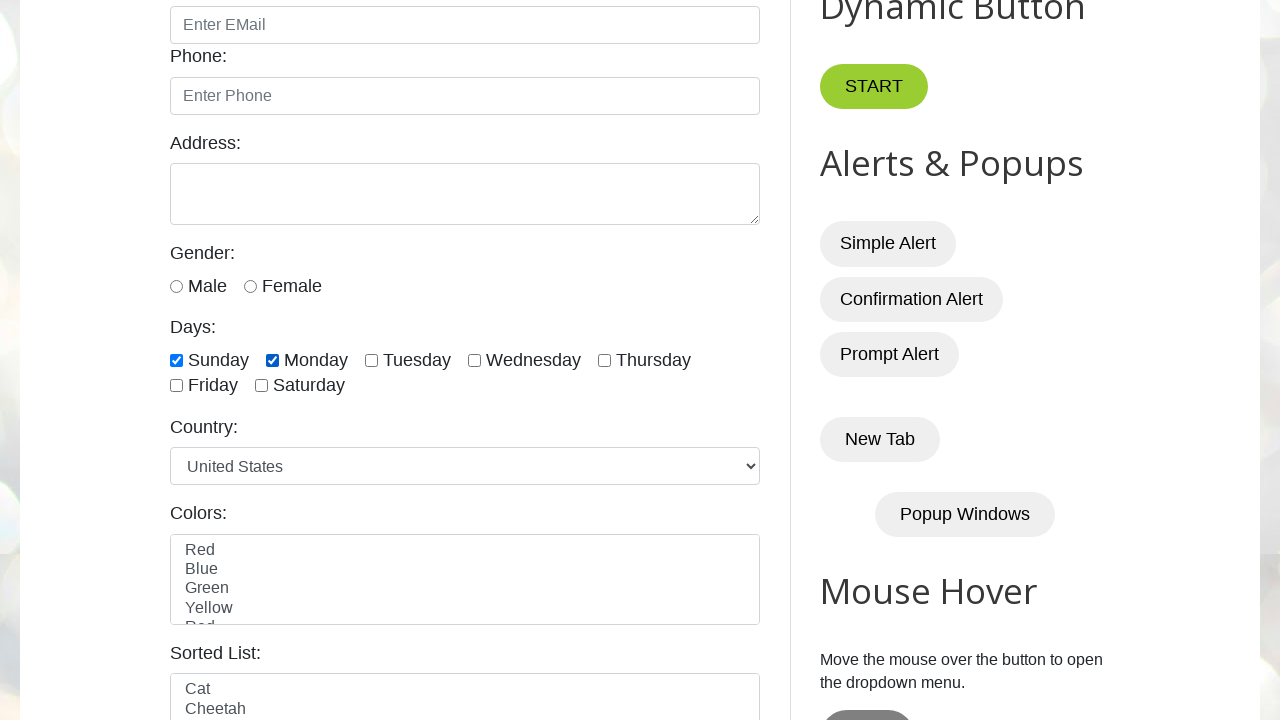

Selected checkbox 3 from the list at (372, 360) on input.form-check-input[type='checkbox'] >> nth=2
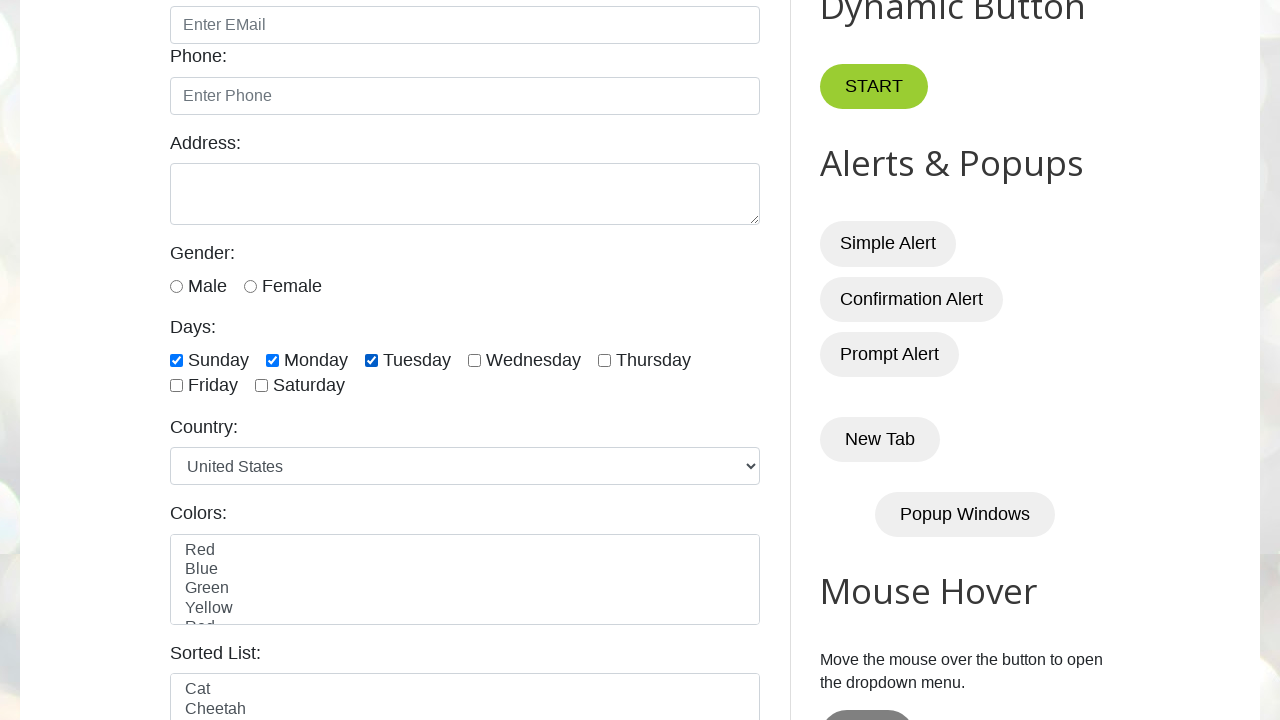

Retrieved total checkbox count: 7
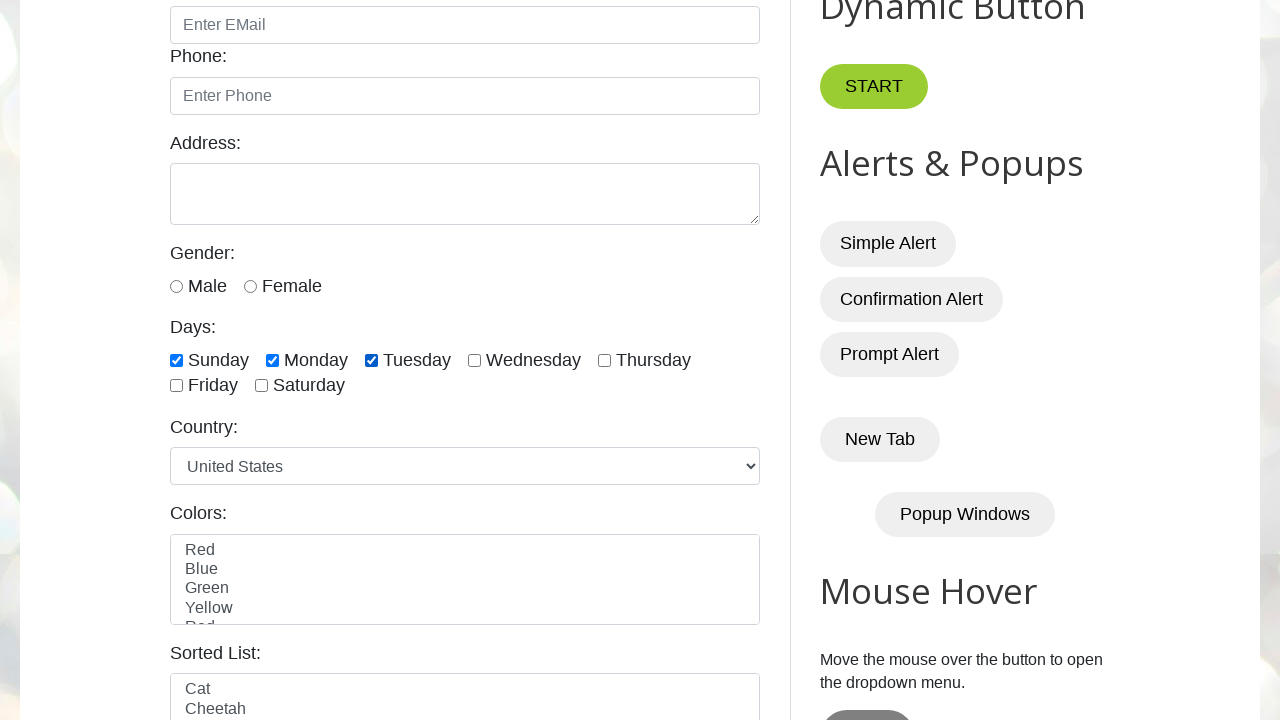

Unchecked checkbox 1 as it was selected at (176, 360) on input.form-check-input[type='checkbox'] >> nth=0
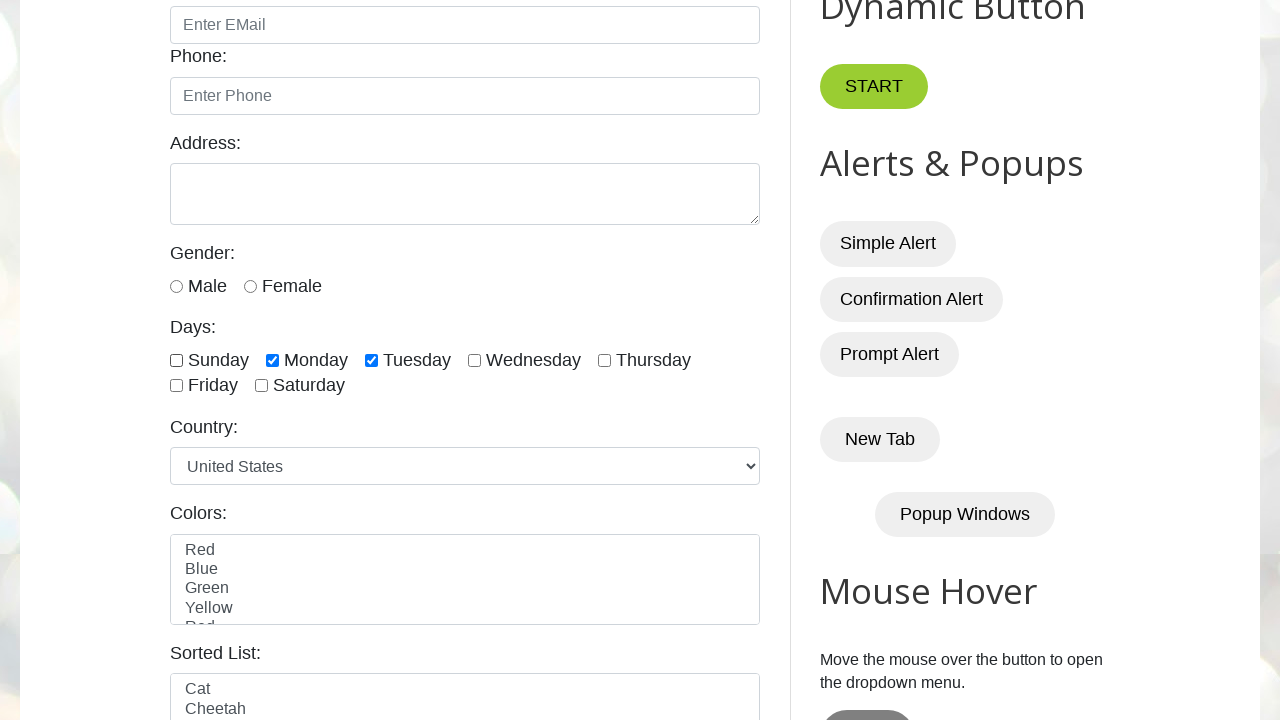

Unchecked checkbox 2 as it was selected at (272, 360) on input.form-check-input[type='checkbox'] >> nth=1
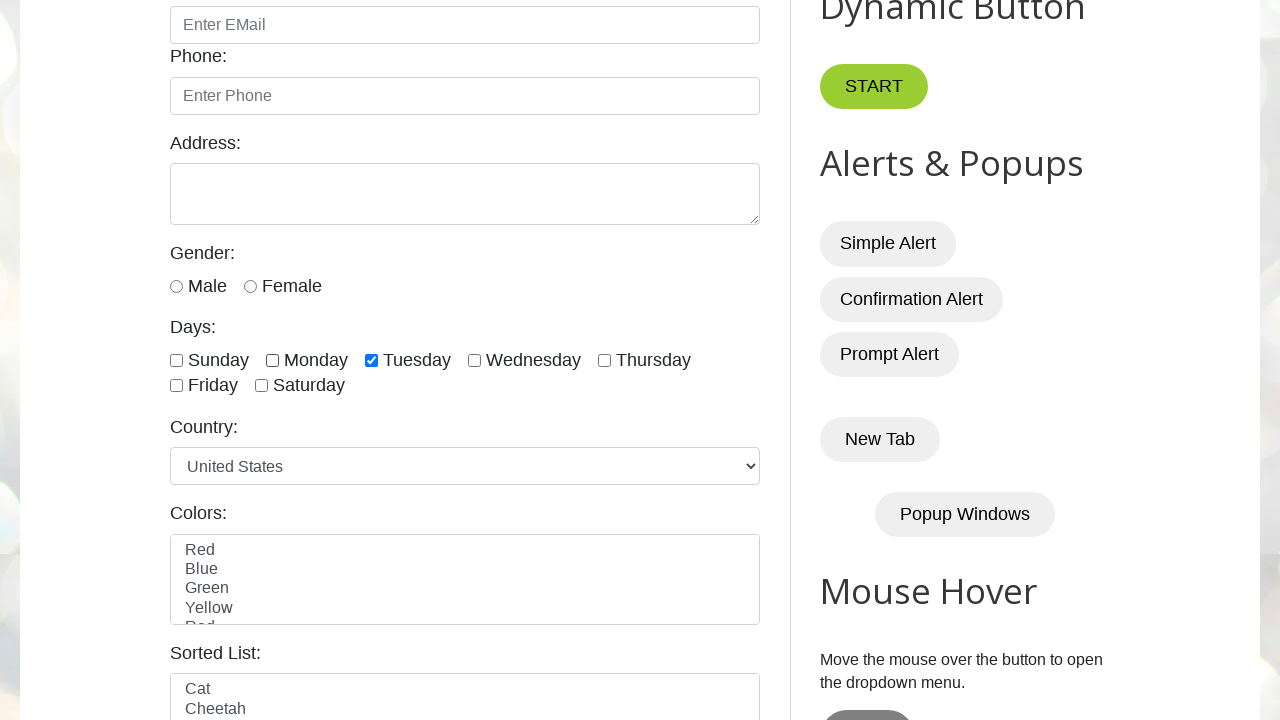

Unchecked checkbox 3 as it was selected at (372, 360) on input.form-check-input[type='checkbox'] >> nth=2
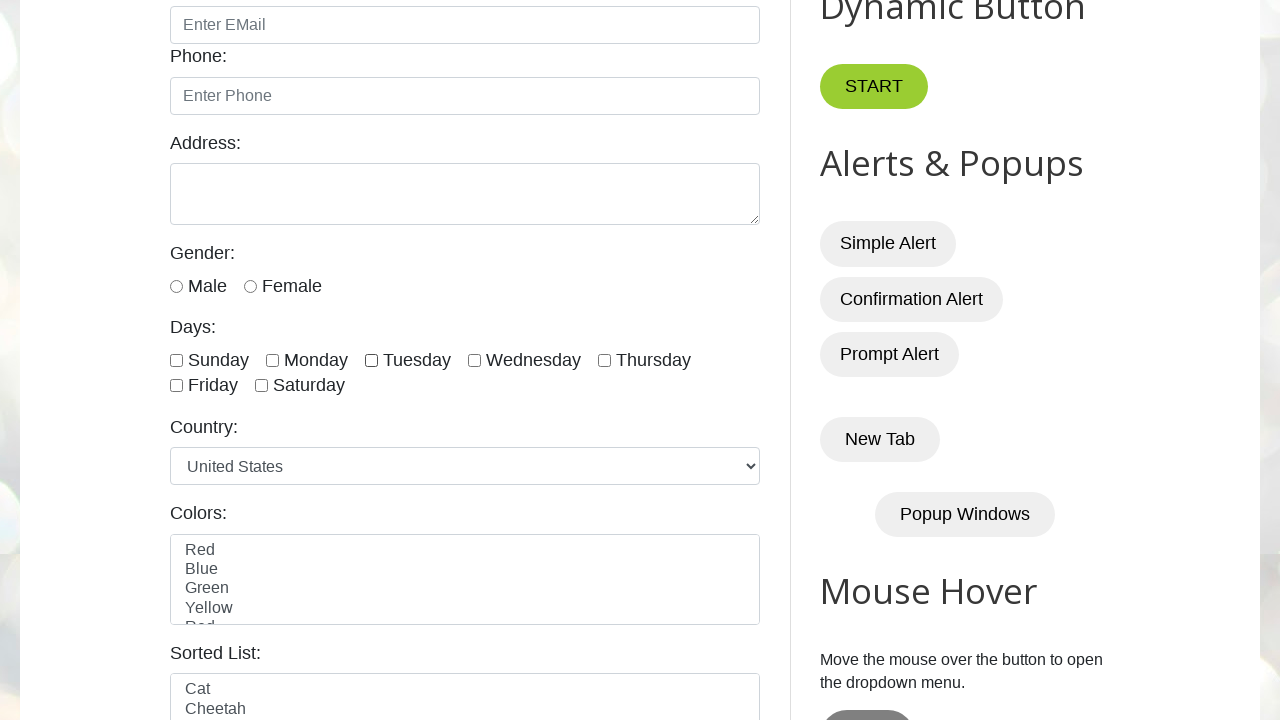

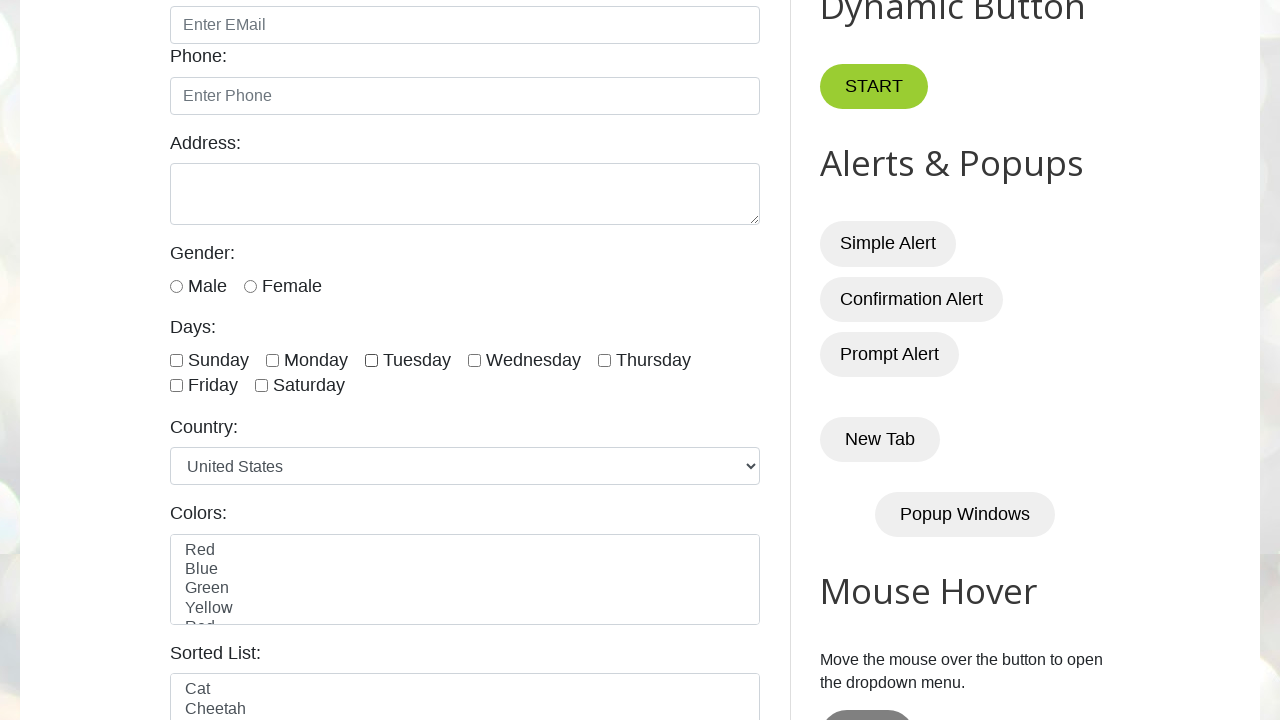